Navigates to OrangeHRM demo page and clicks on the "OrangeHRM, Inc" link in the footer, which opens a new browser window/tab, demonstrating multi-window handling.

Starting URL: https://opensource-demo.orangehrmlive.com/web/index.php/auth/login

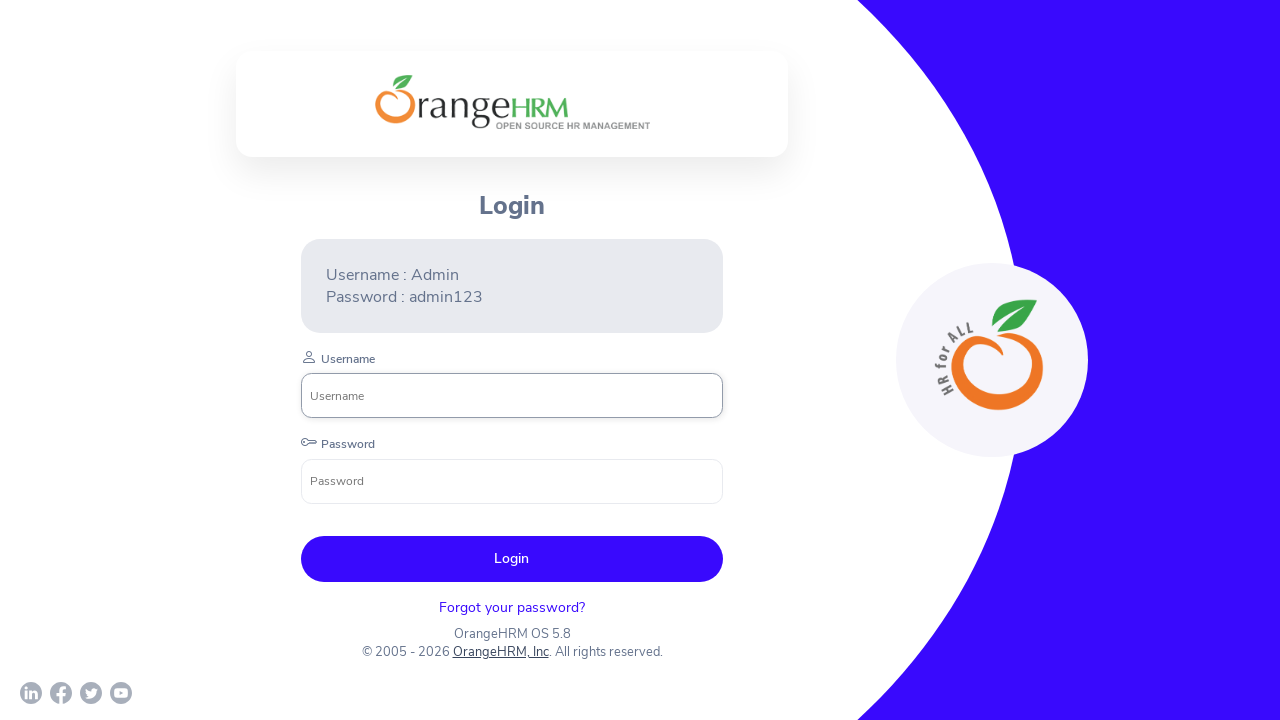

Clicked on 'OrangeHRM, Inc' link in footer at (500, 652) on a:has-text('OrangeHRM, Inc')
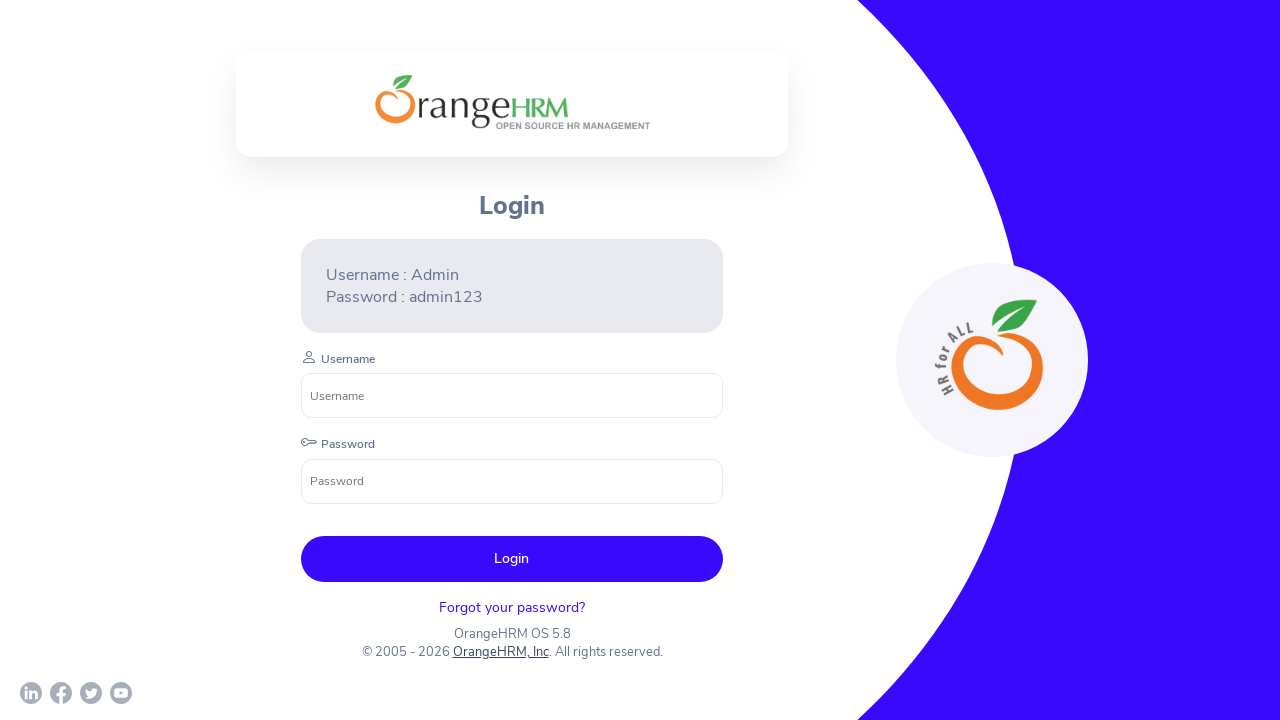

New browser window/tab opened with OrangeHRM, Inc link
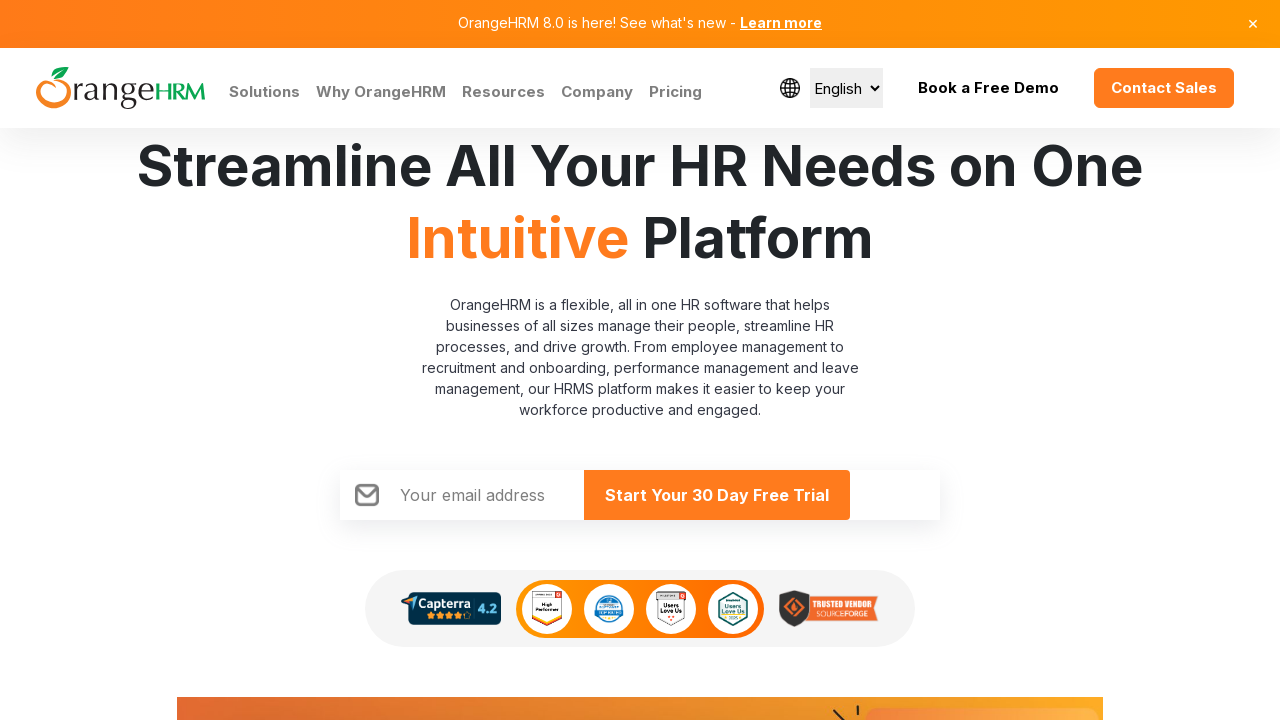

New page loaded successfully
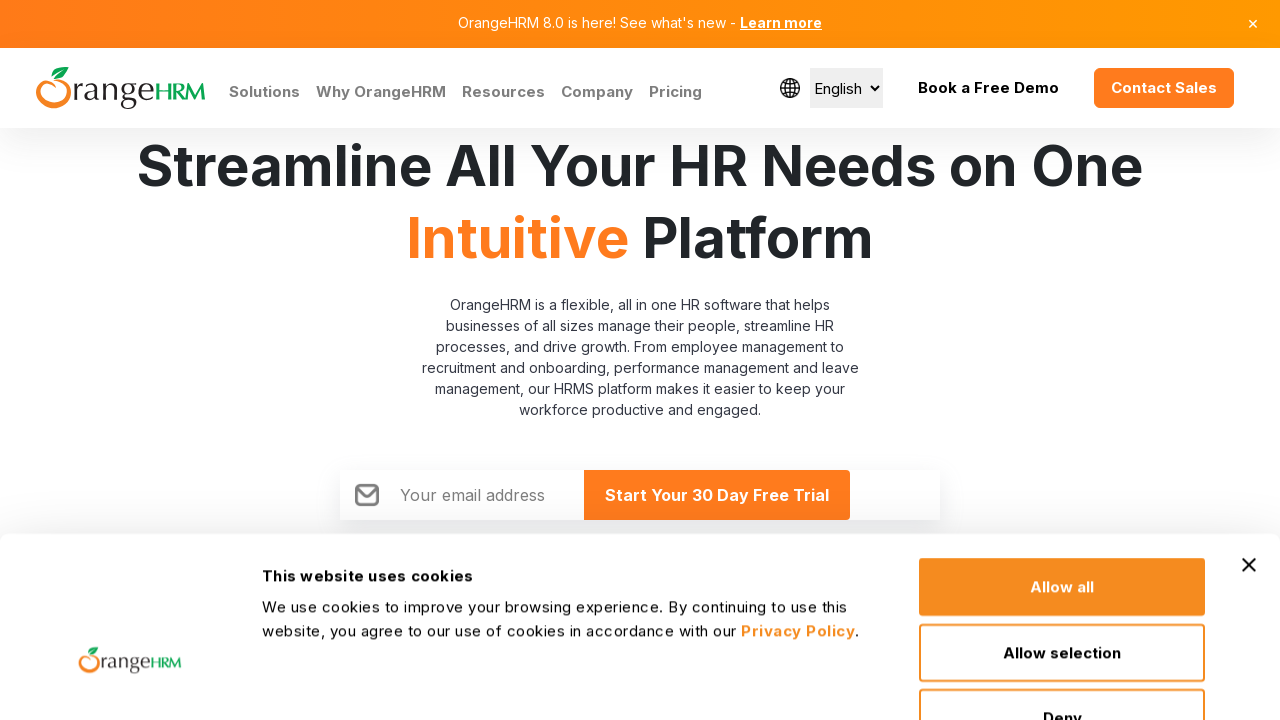

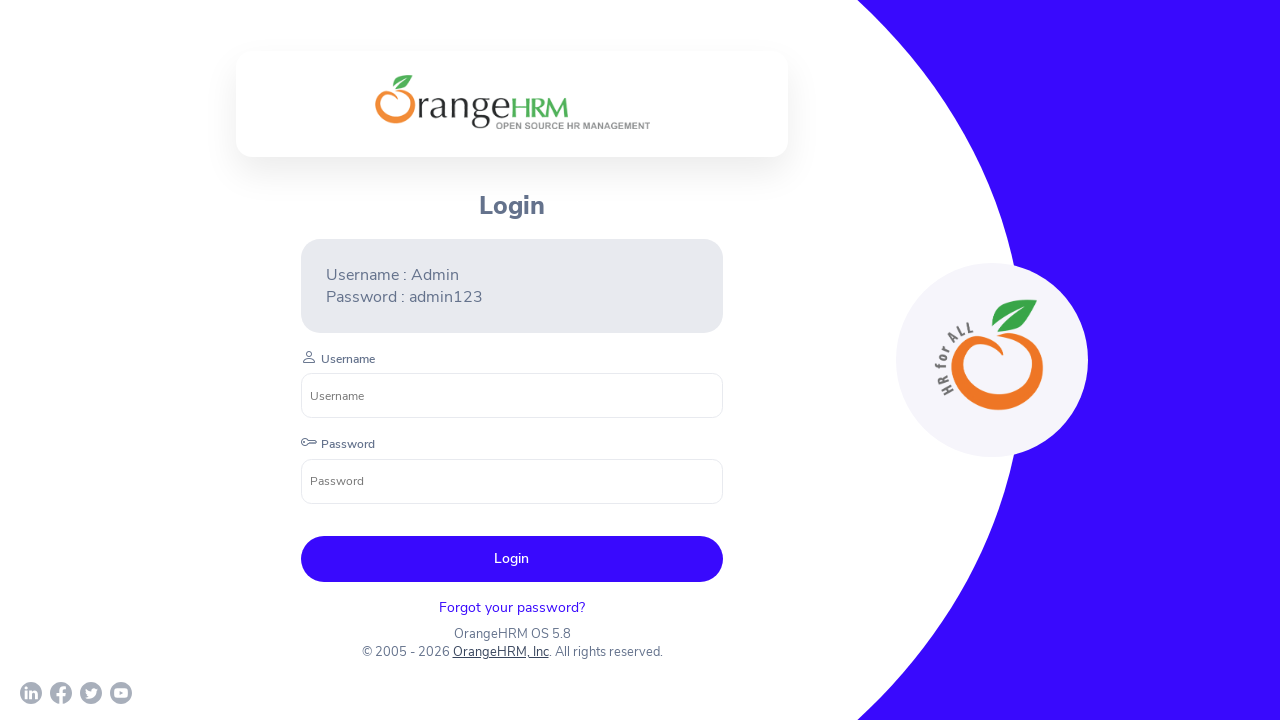